Tests JavaScript confirm dialog by navigating to dialog boxes page, launching a confirm dialog, and accepting it.

Starting URL: https://bonigarcia.dev/selenium-webdriver-java/

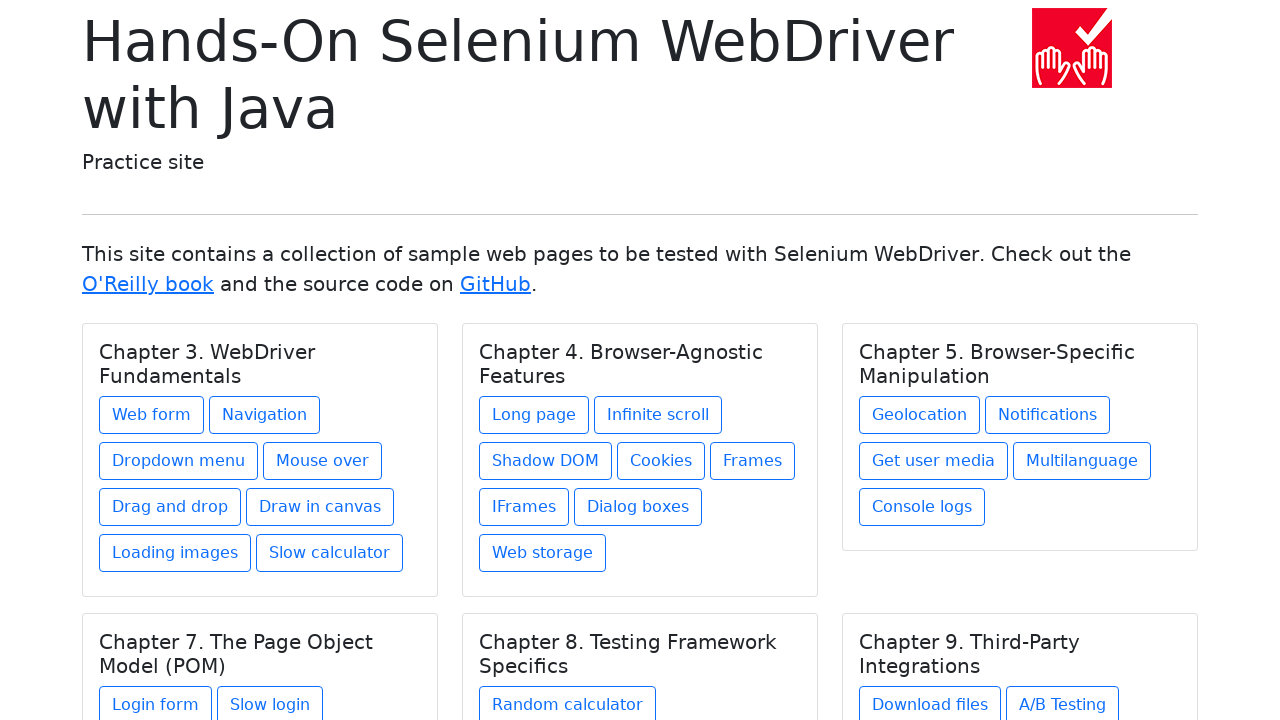

Navigated to Selenium WebDriver Java practice page
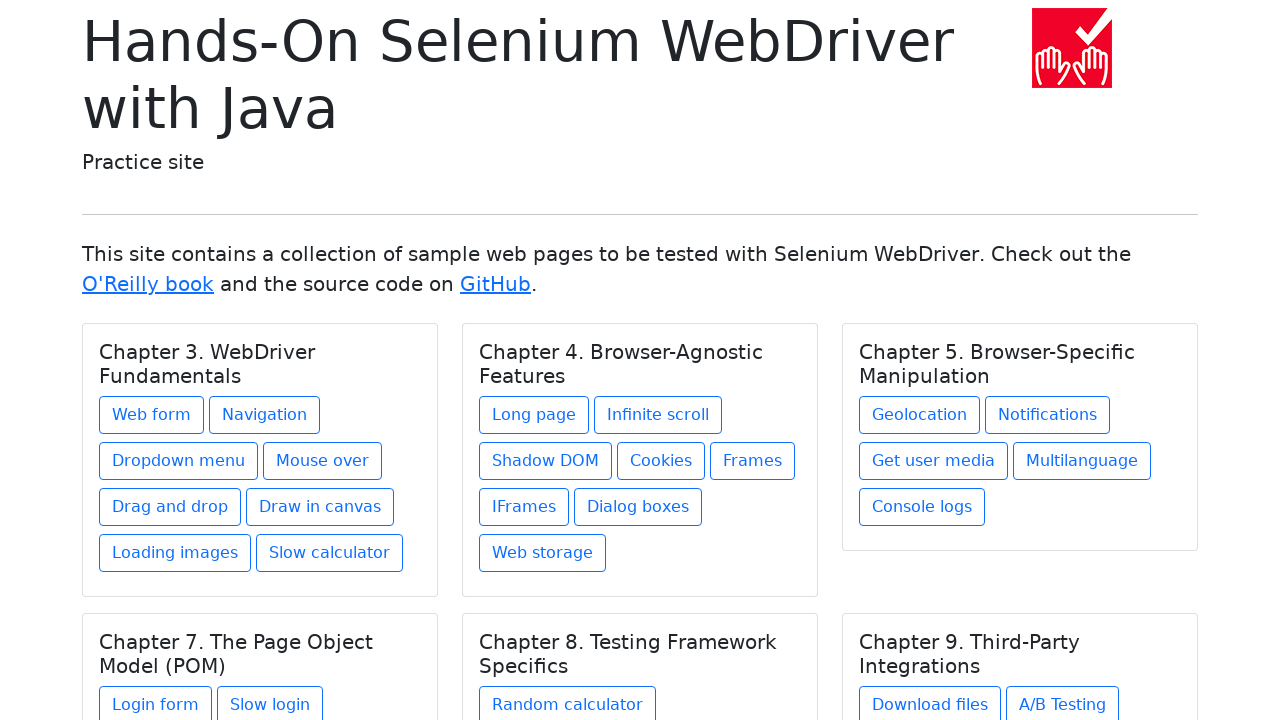

Clicked on Dialog boxes link at (638, 507) on xpath=//a[text() = 'Dialog boxes']
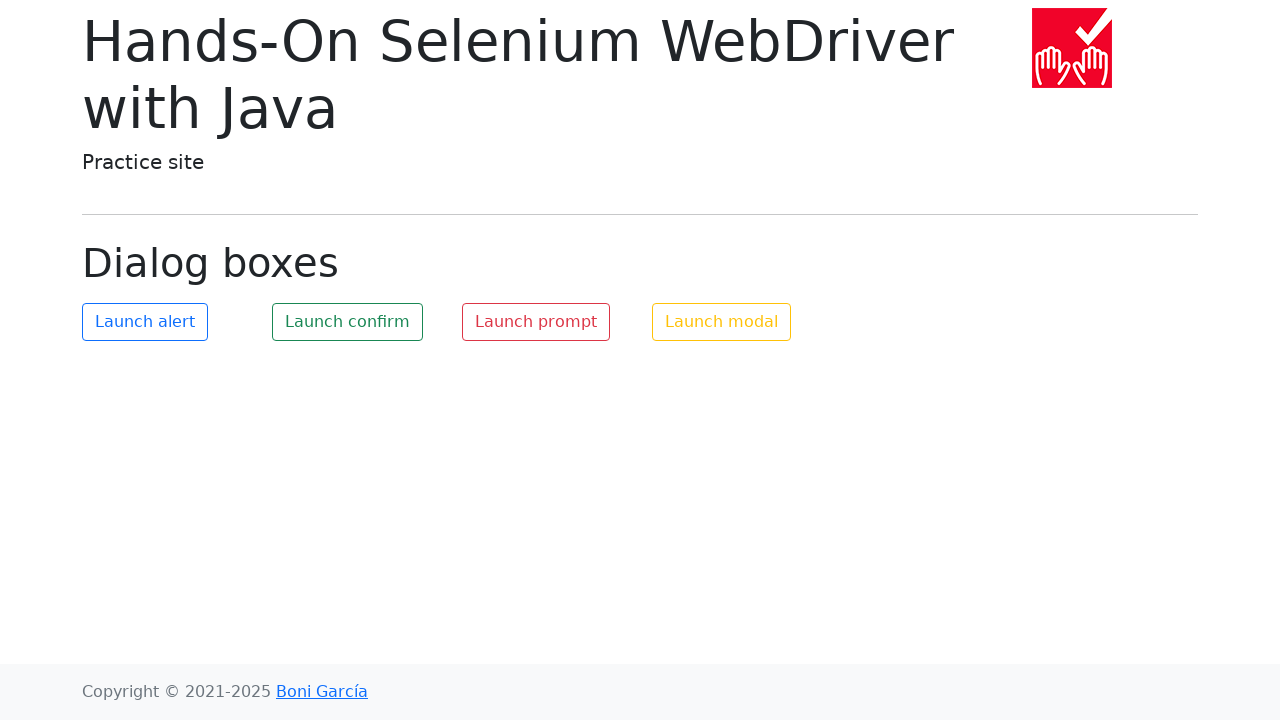

Verified dialog title is 'Dialog boxes'
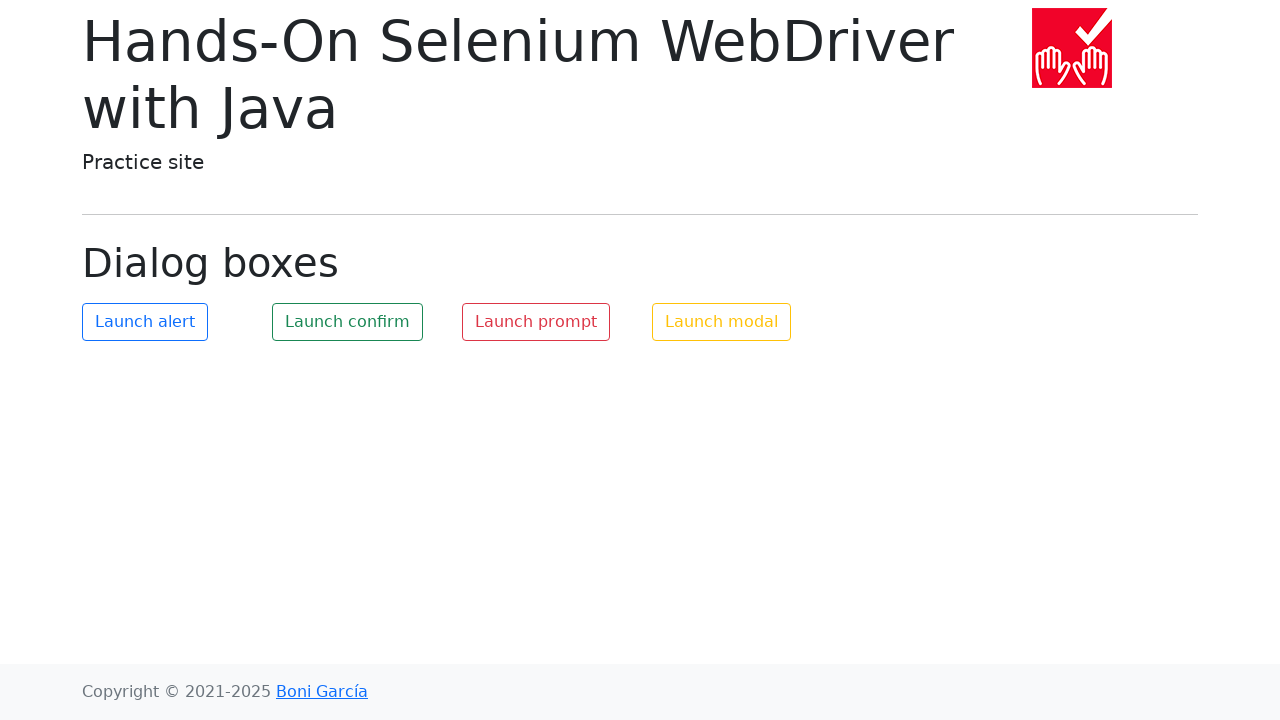

Set up dialog handler to accept confirm dialogs
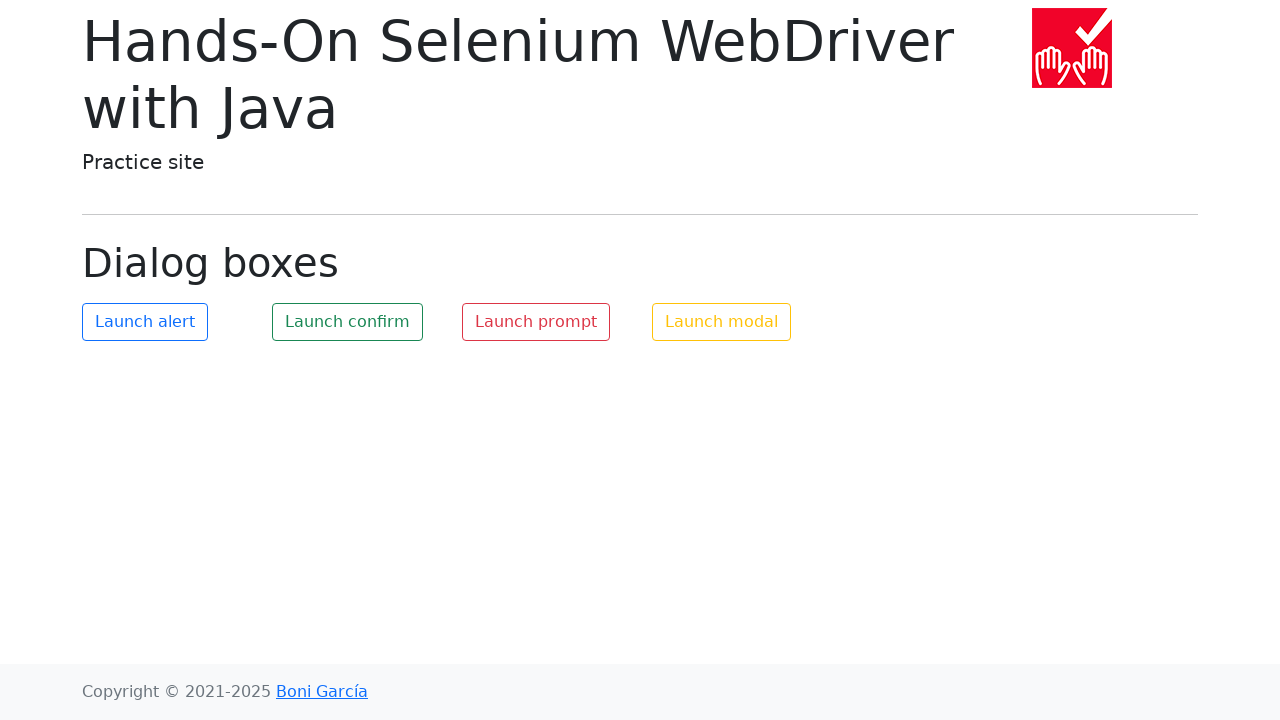

Clicked launch confirm button at (348, 322) on #my-confirm
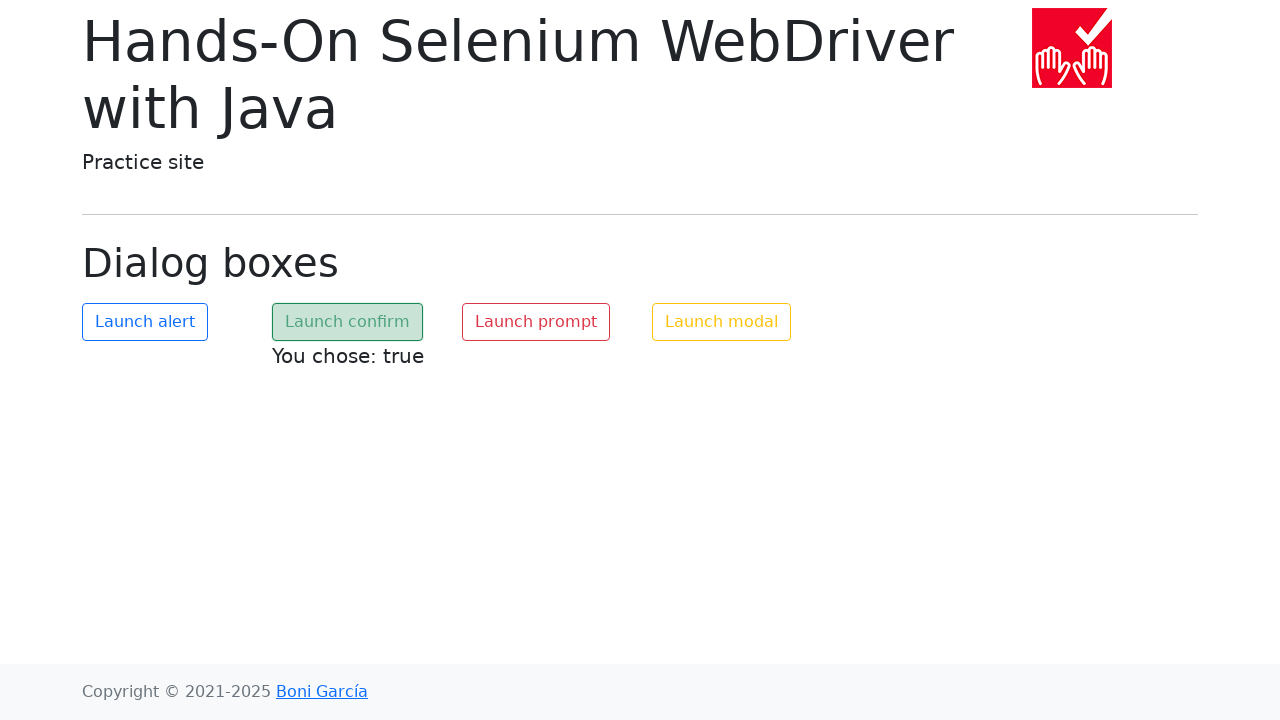

Waited for confirm dialog to be handled
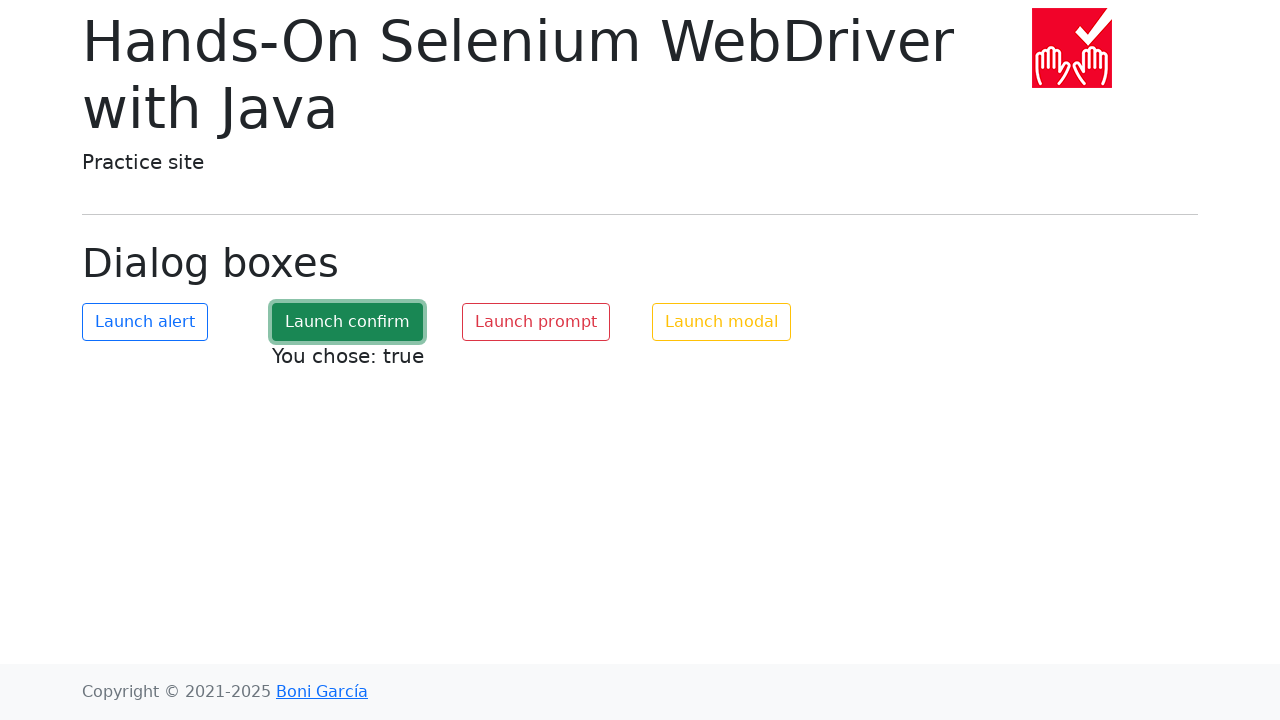

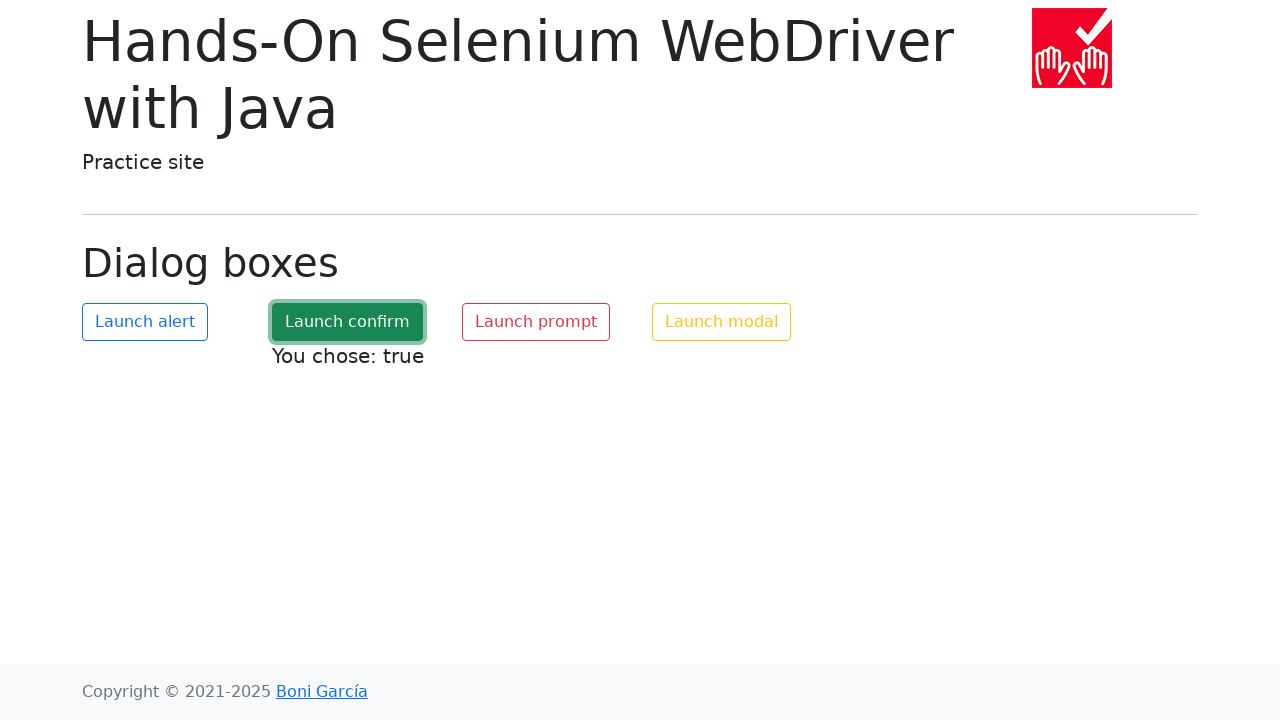